Tests iframe interaction on W3Schools by switching to an iframe containing a JavaScript alert demo, clicking a button that triggers an alert, and switching back to the parent frame.

Starting URL: https://www.w3schools.com/jsref/tryit.asp?filename=tryjsref_alert

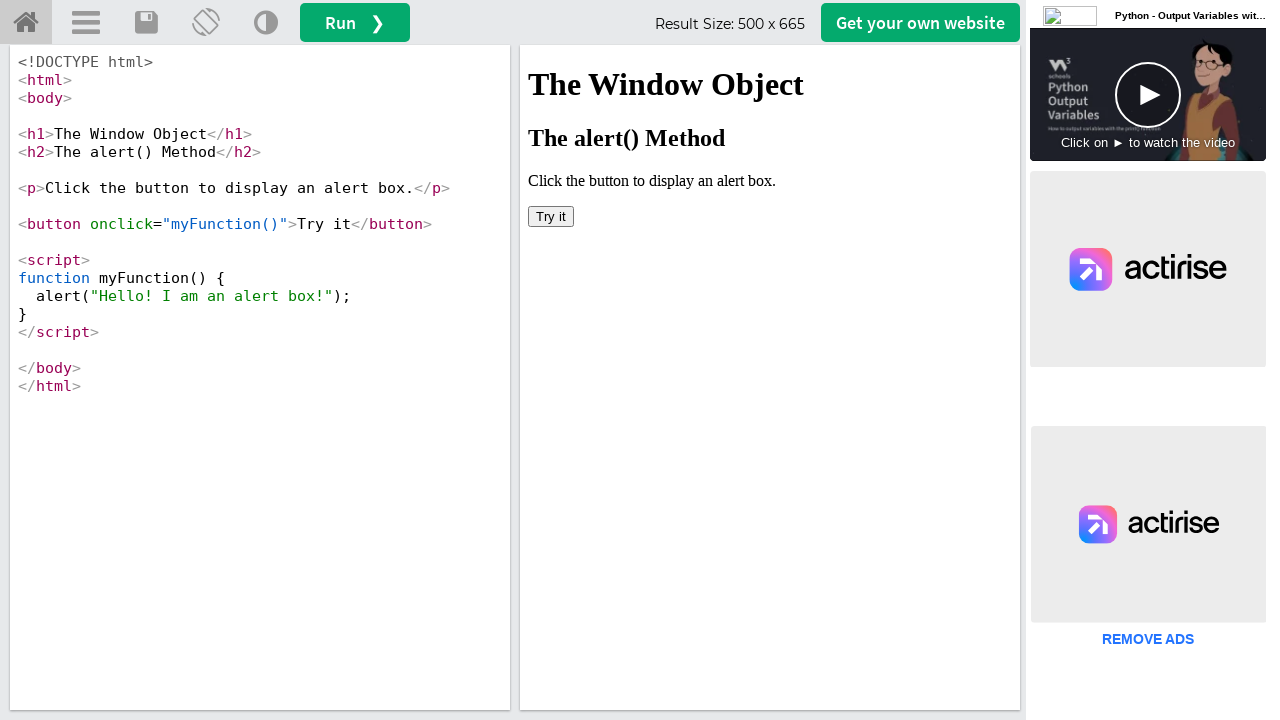

Located iframe with ID 'iframeResult' containing the JavaScript alert demo
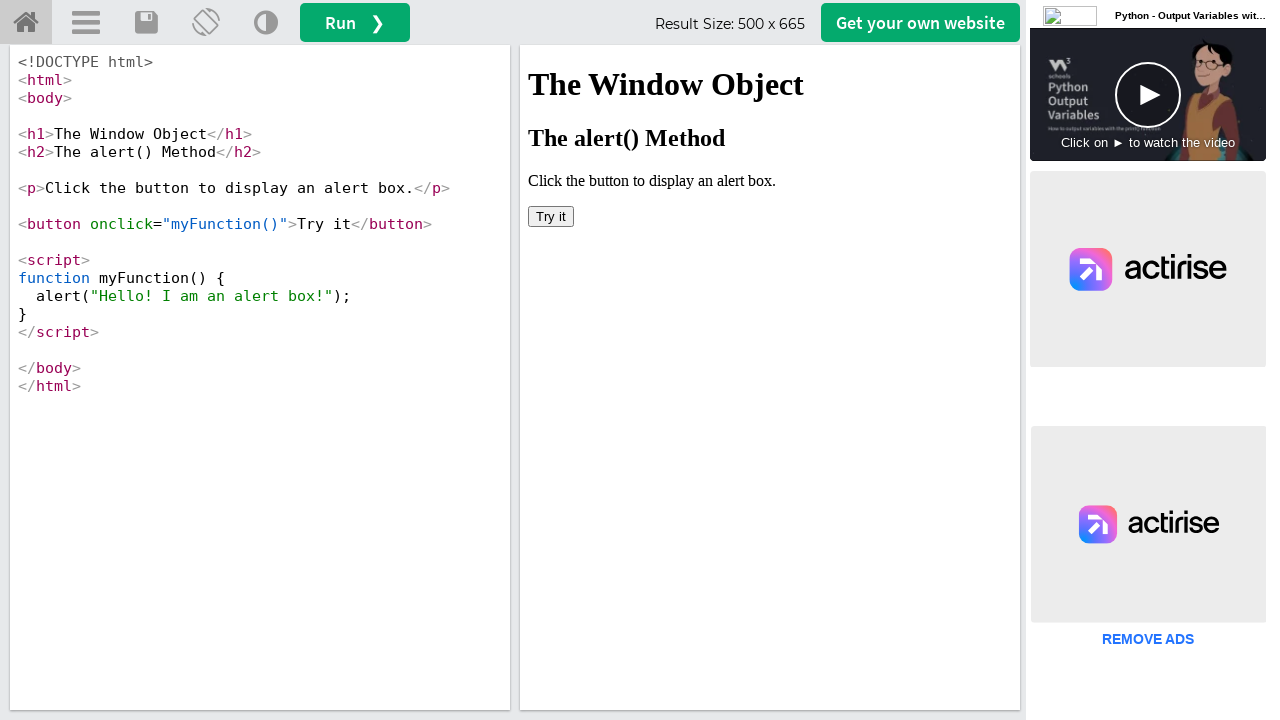

Set up dialog handler to automatically accept alerts
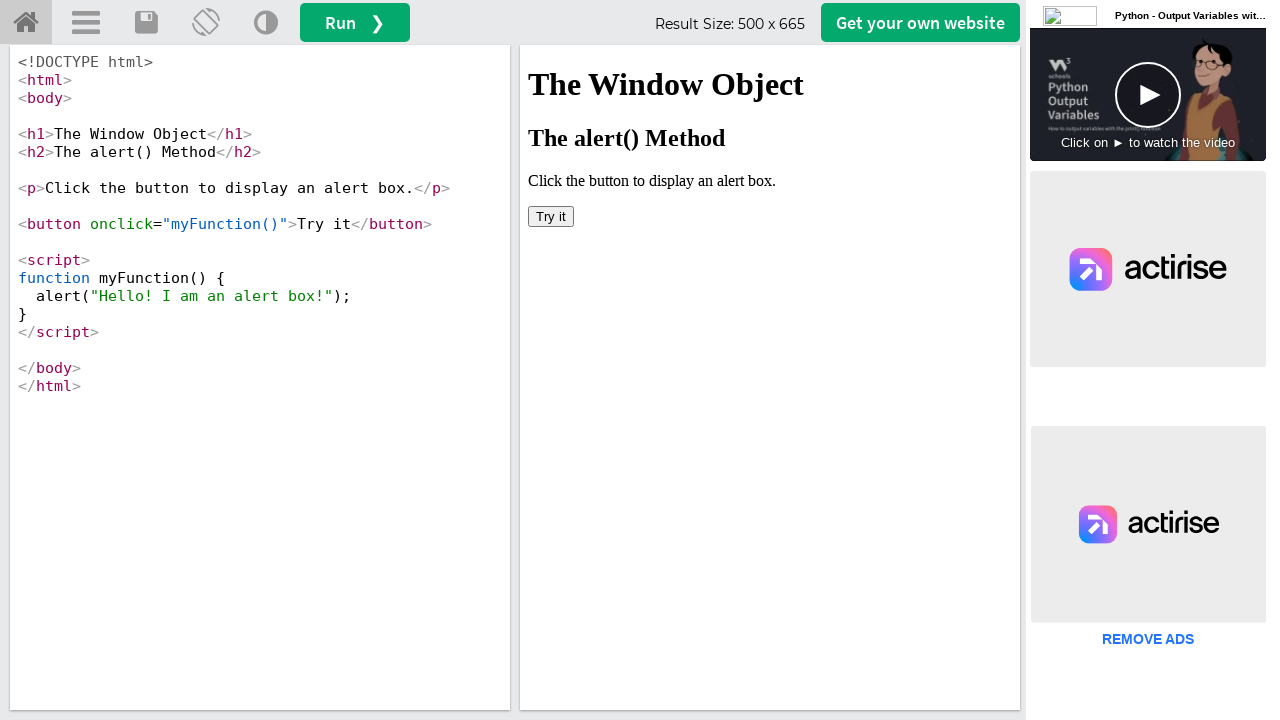

Clicked the alert button inside the iframe at (551, 216) on #iframeResult >> internal:control=enter-frame >> xpath=/html/body/button
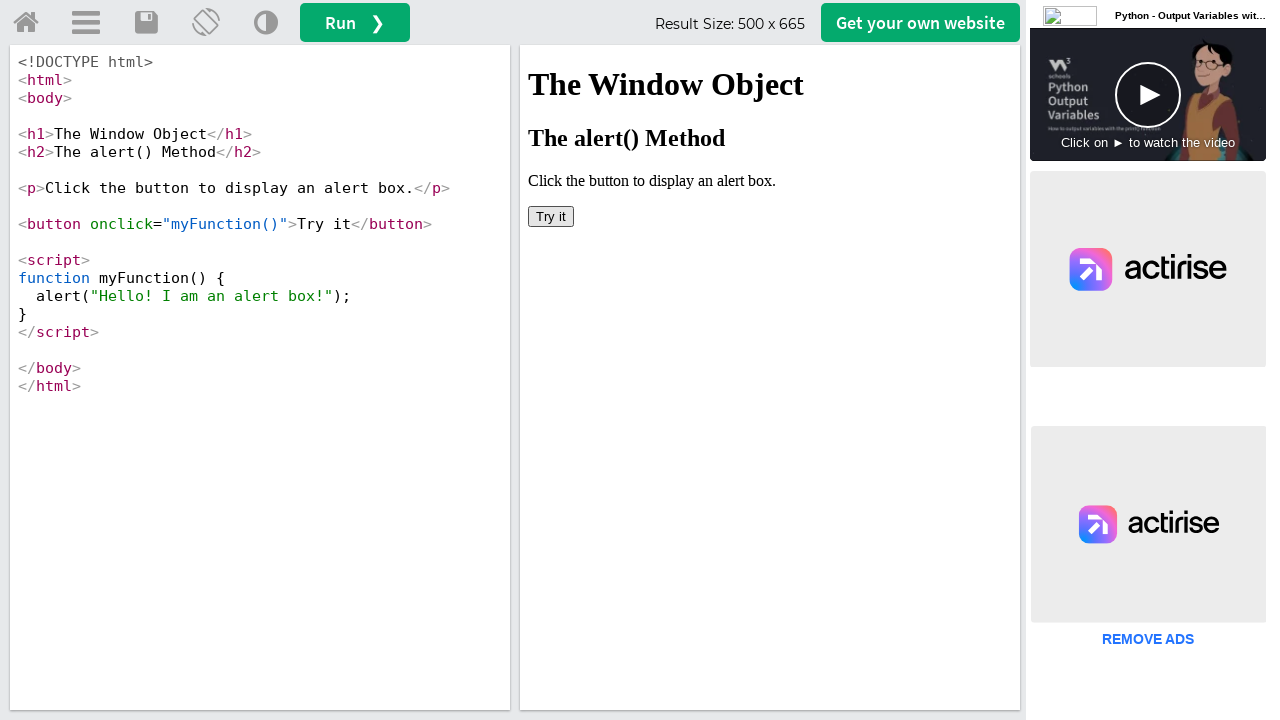

Waited 500ms for alert interaction to complete
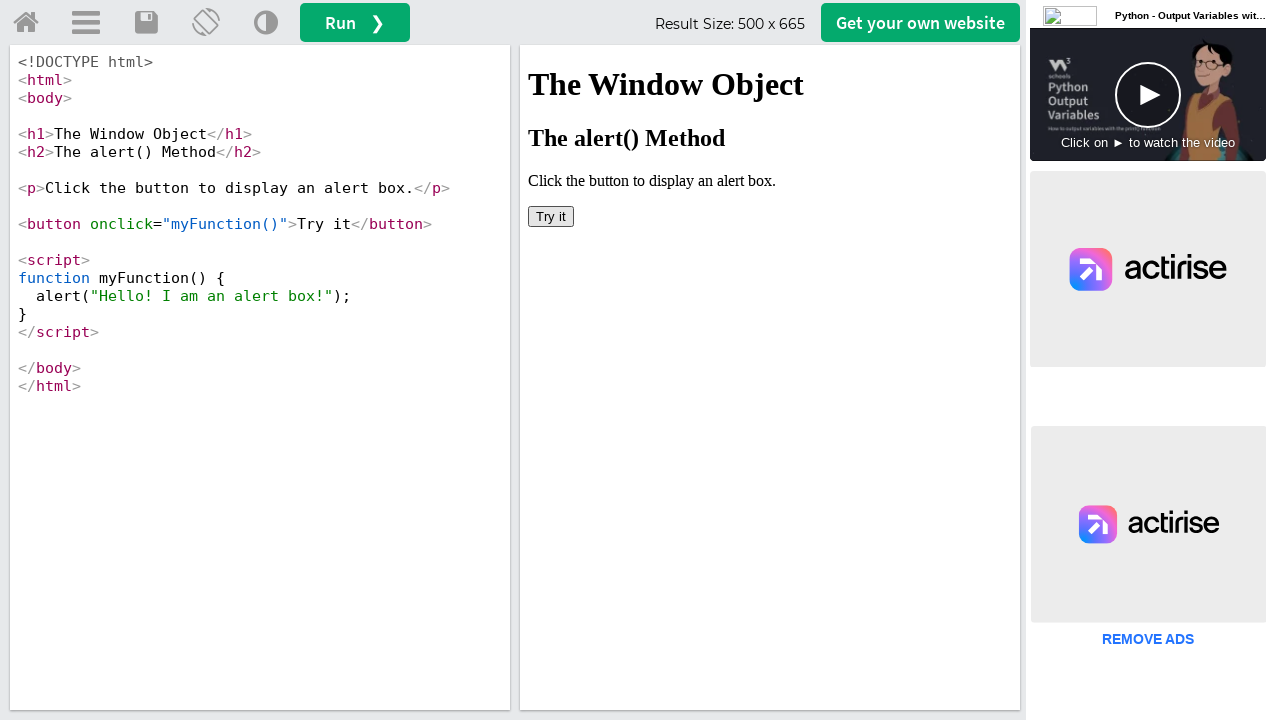

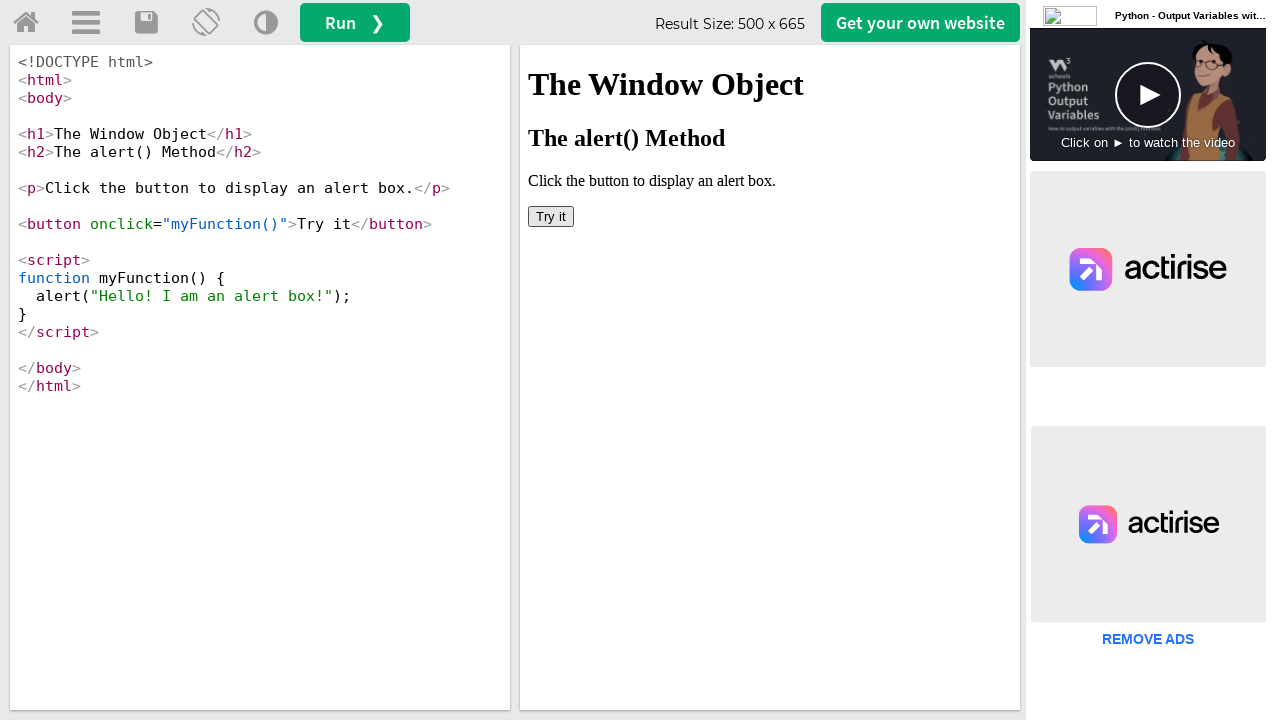